Tests that entered text is trimmed when saving edits

Starting URL: https://demo.playwright.dev/todomvc

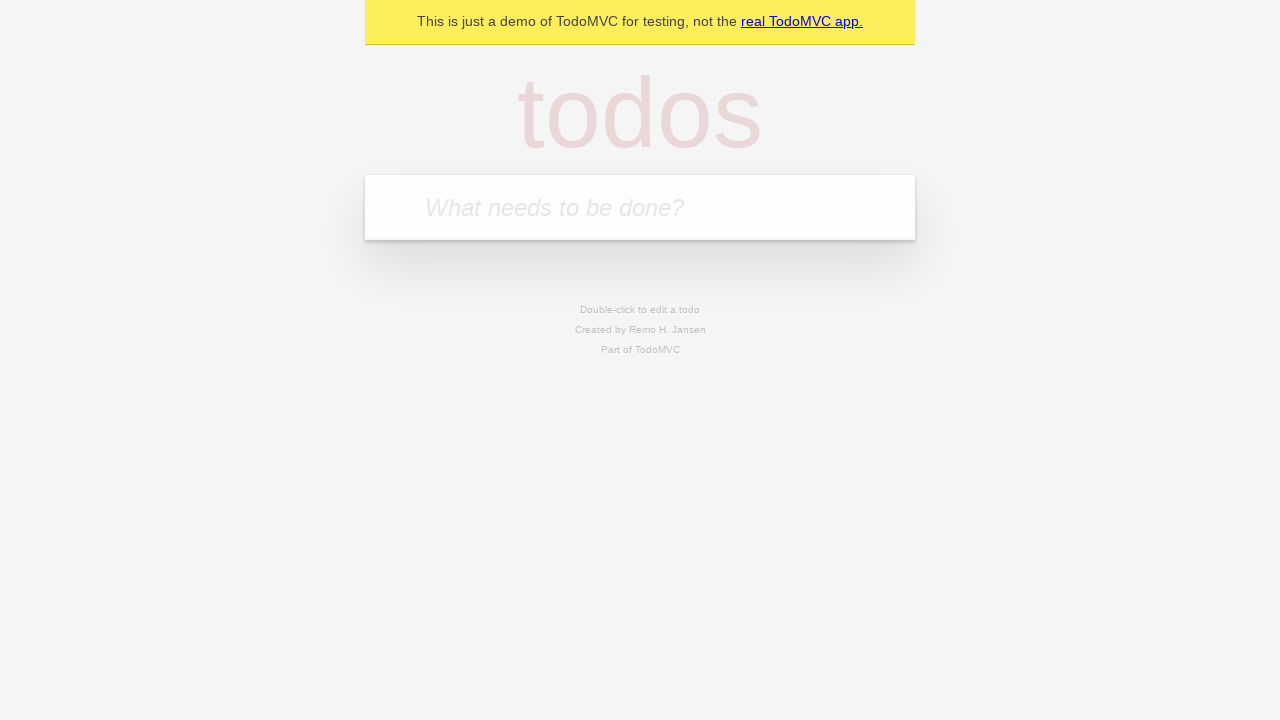

Filled new todo field with 'buy some cheese' on .new-todo
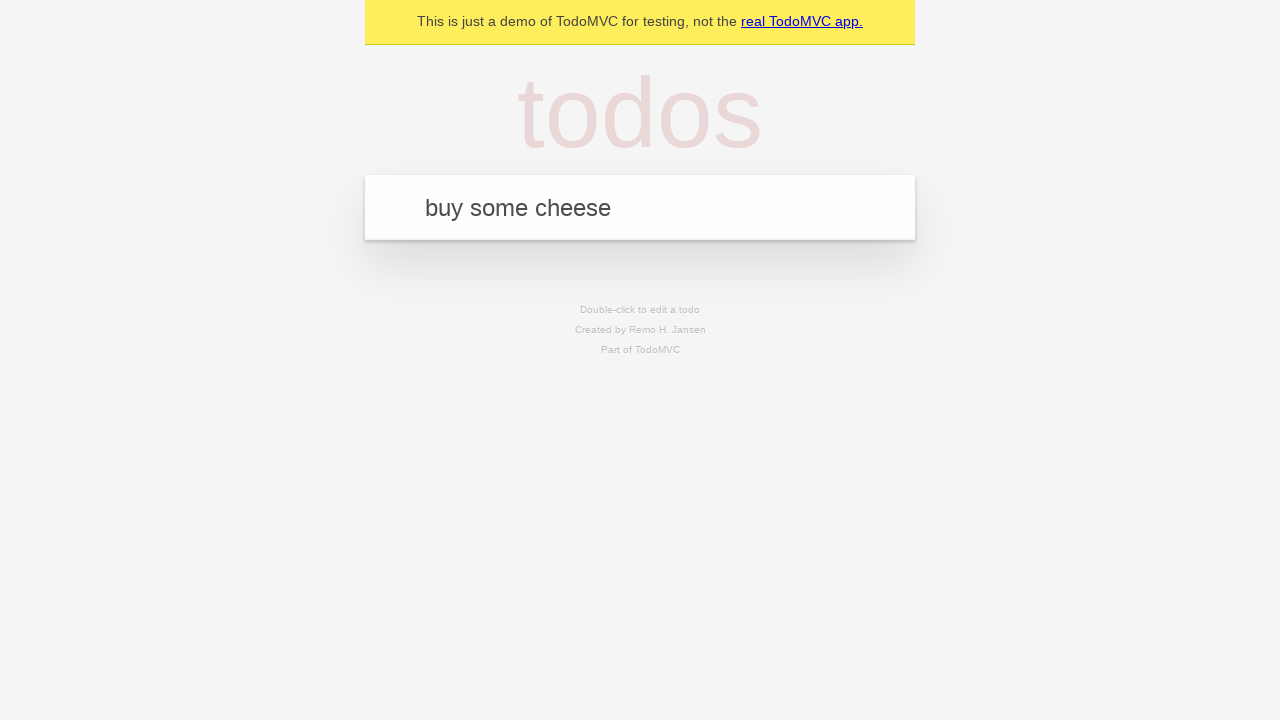

Pressed Enter to create first todo on .new-todo
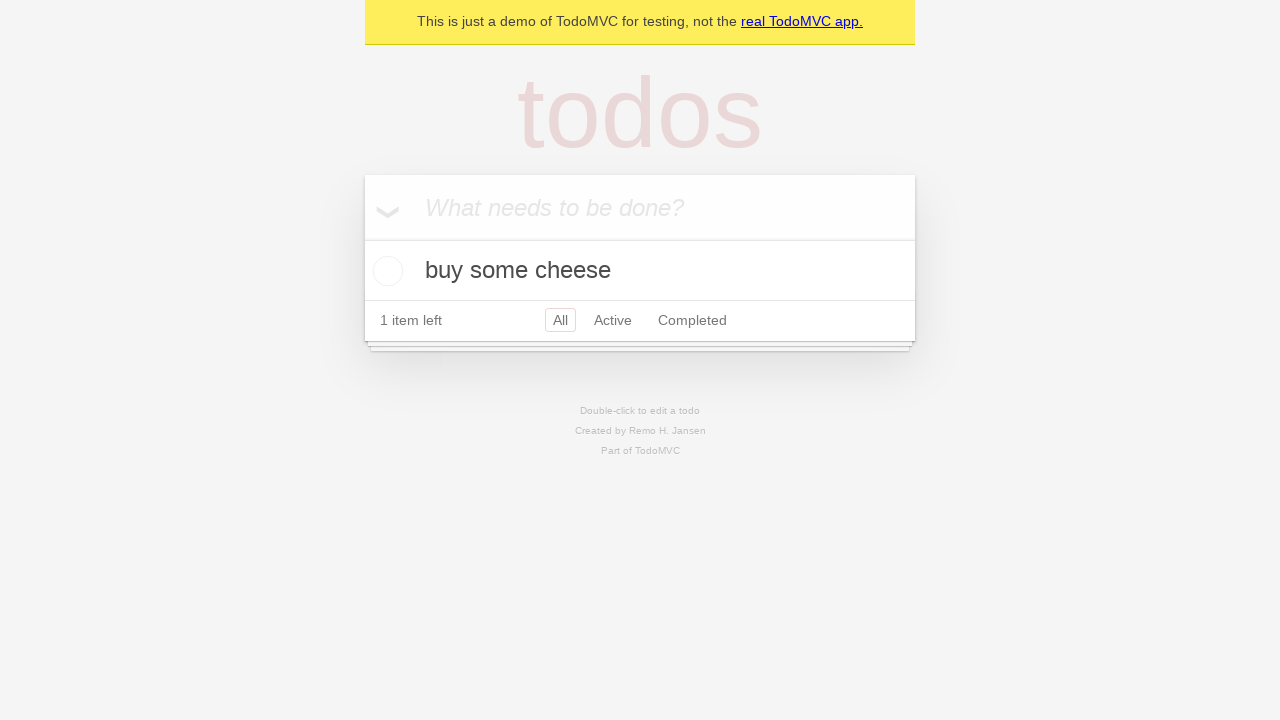

Filled new todo field with 'feed the cat' on .new-todo
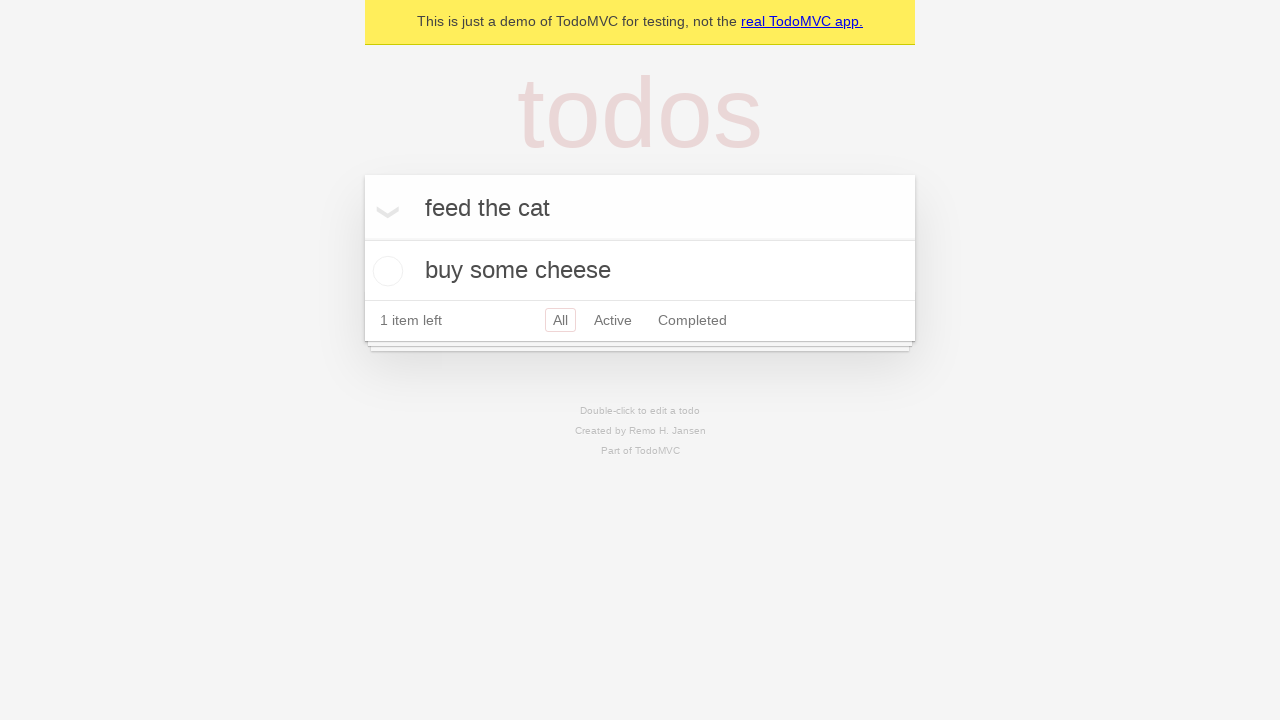

Pressed Enter to create second todo on .new-todo
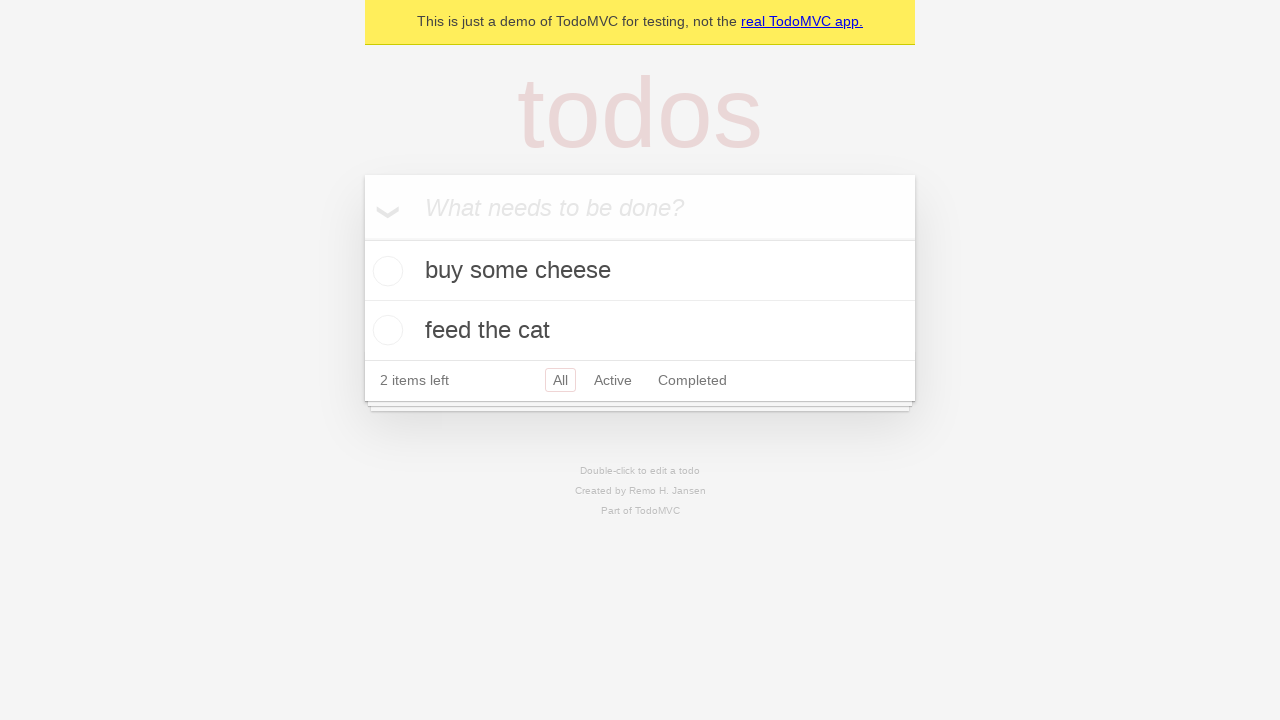

Filled new todo field with 'book a doctors appointment' on .new-todo
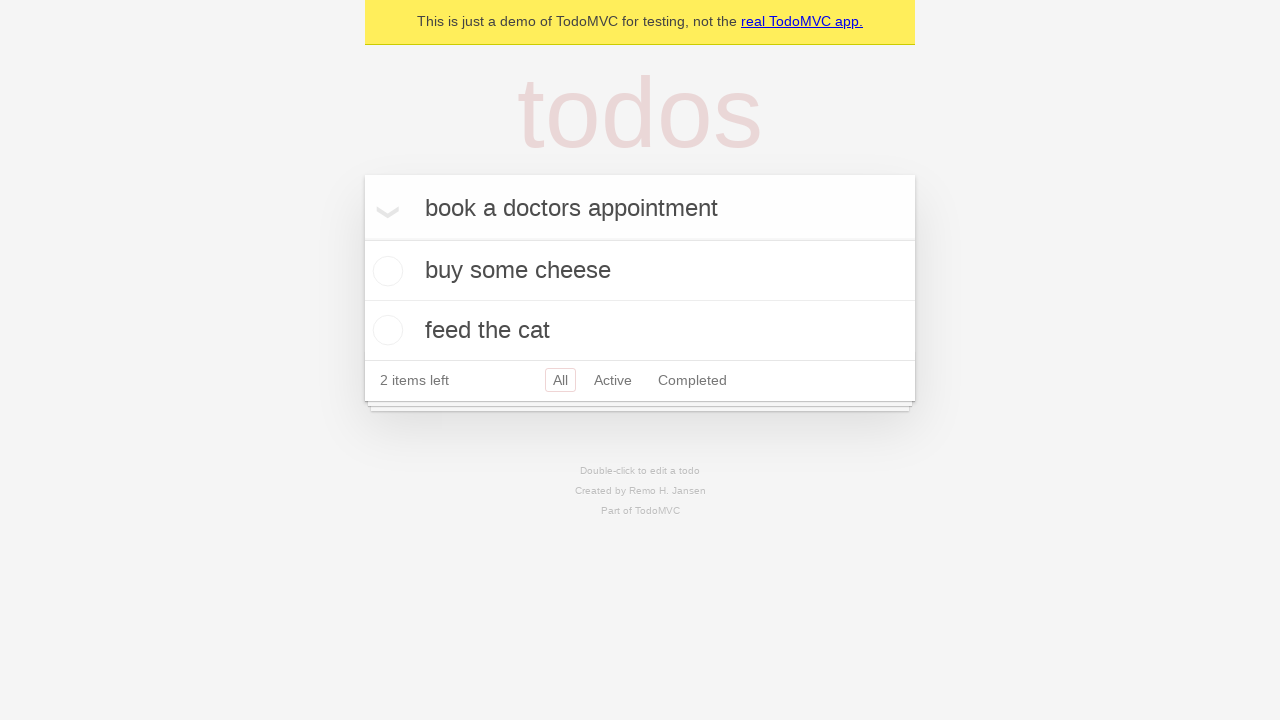

Pressed Enter to create third todo on .new-todo
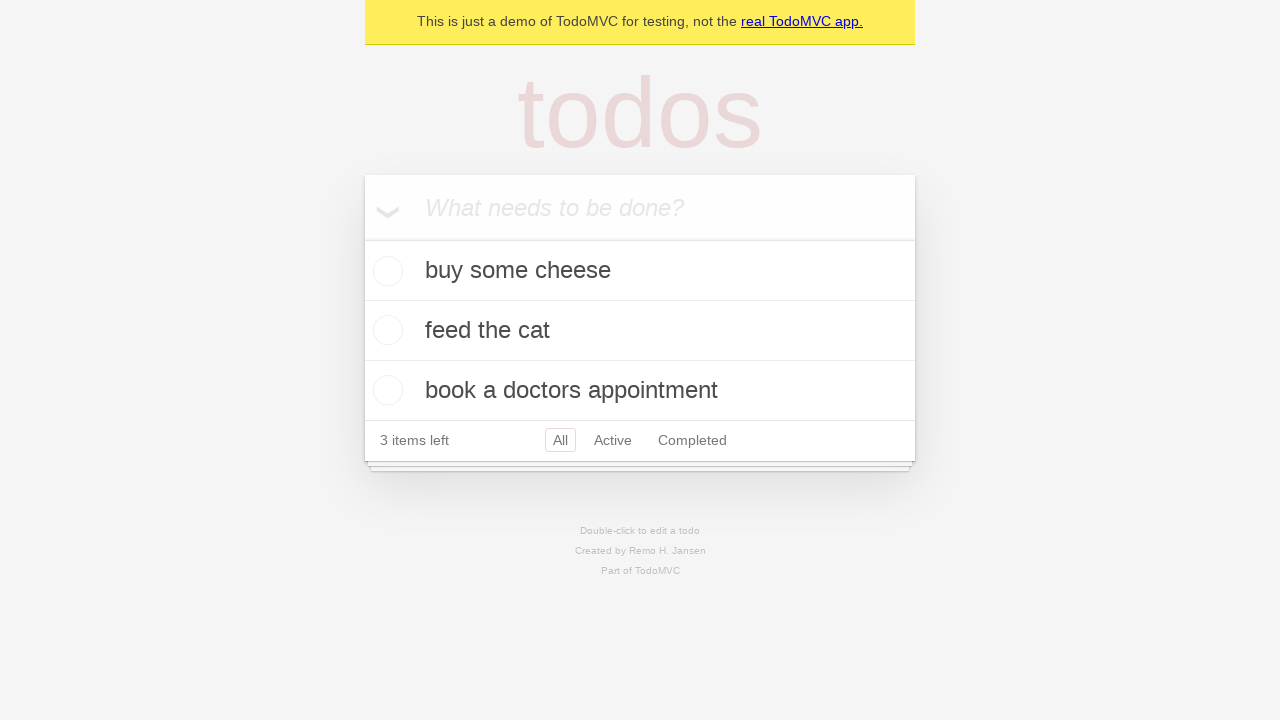

Double-clicked second todo to enter edit mode at (640, 331) on .todo-list li >> nth=1
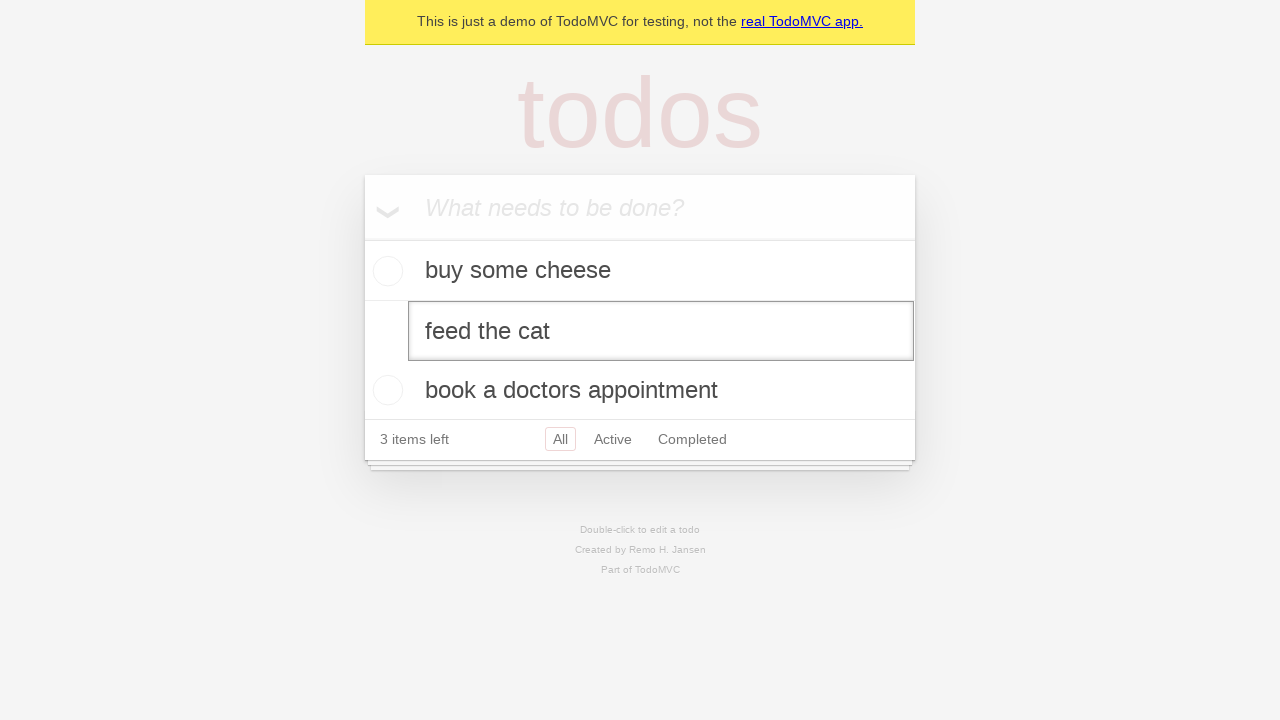

Filled edit field with padded text '    buy some sausages    ' on .todo-list li >> nth=1 >> .edit
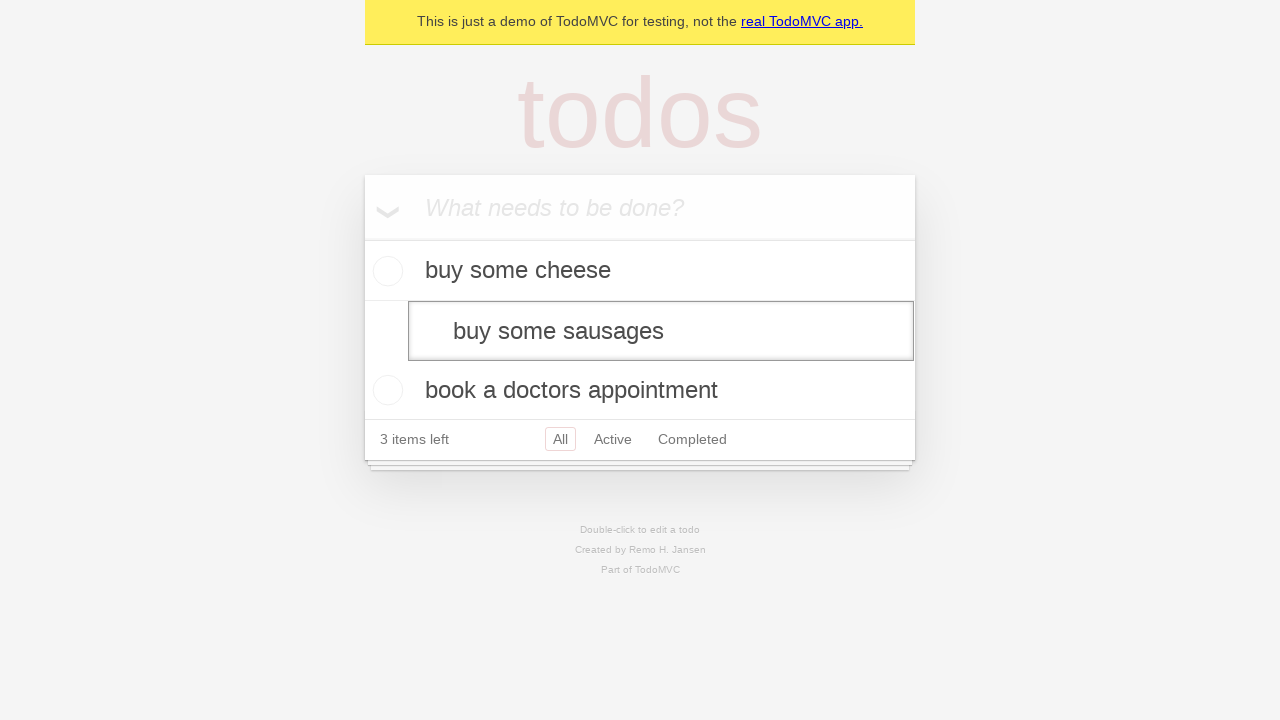

Pressed Enter to save edited todo and verify text is trimmed on .todo-list li >> nth=1 >> .edit
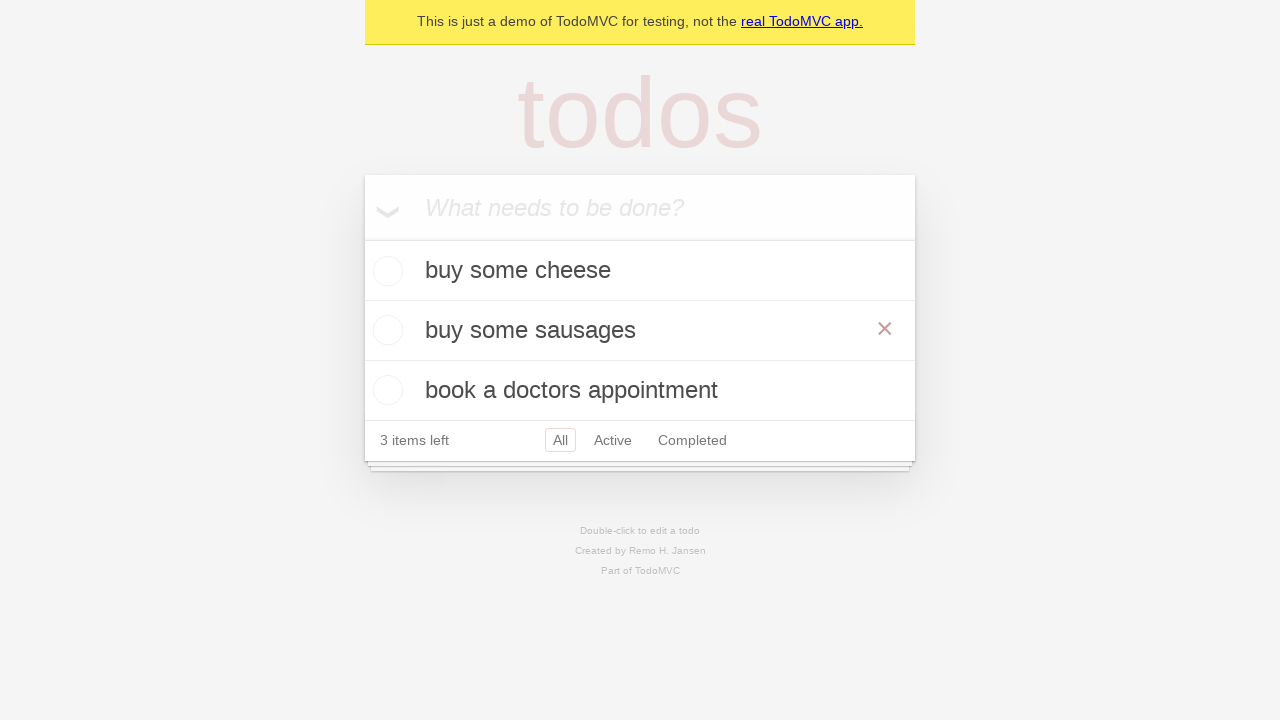

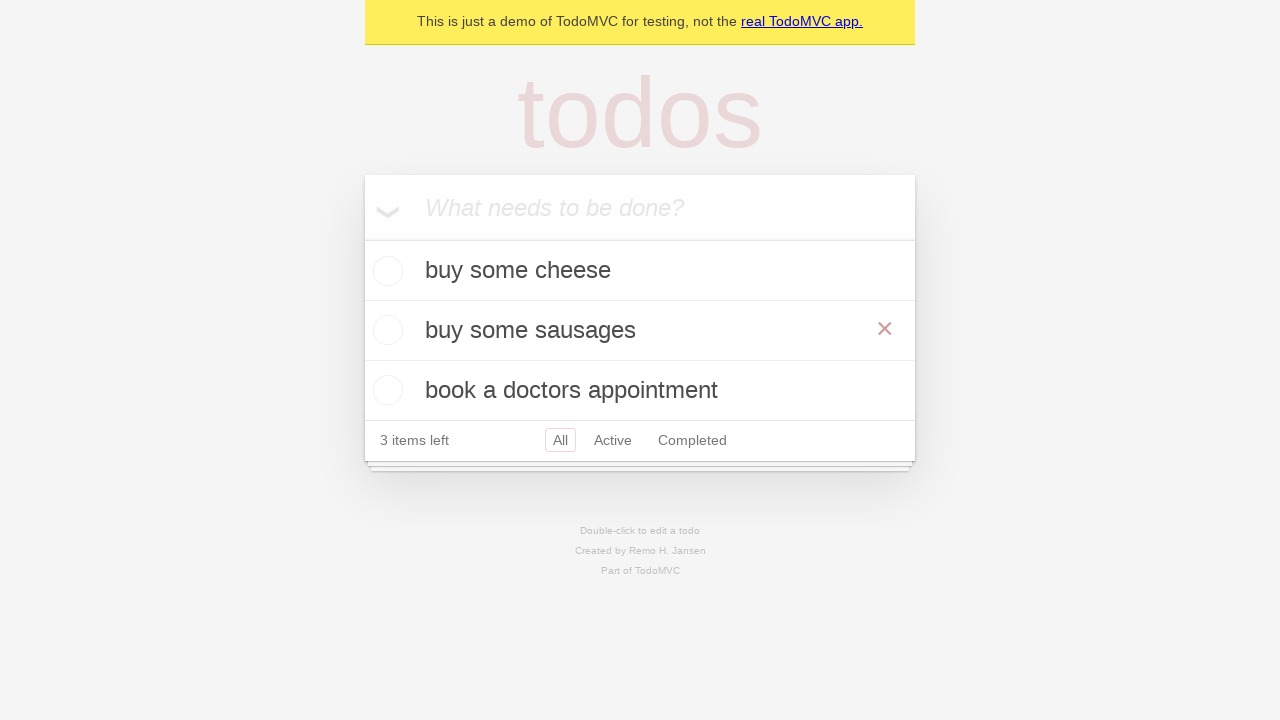